Navigates to a GitHub user profile page and verifies the page loads successfully

Starting URL: https://github.com/mifrasgaffoor

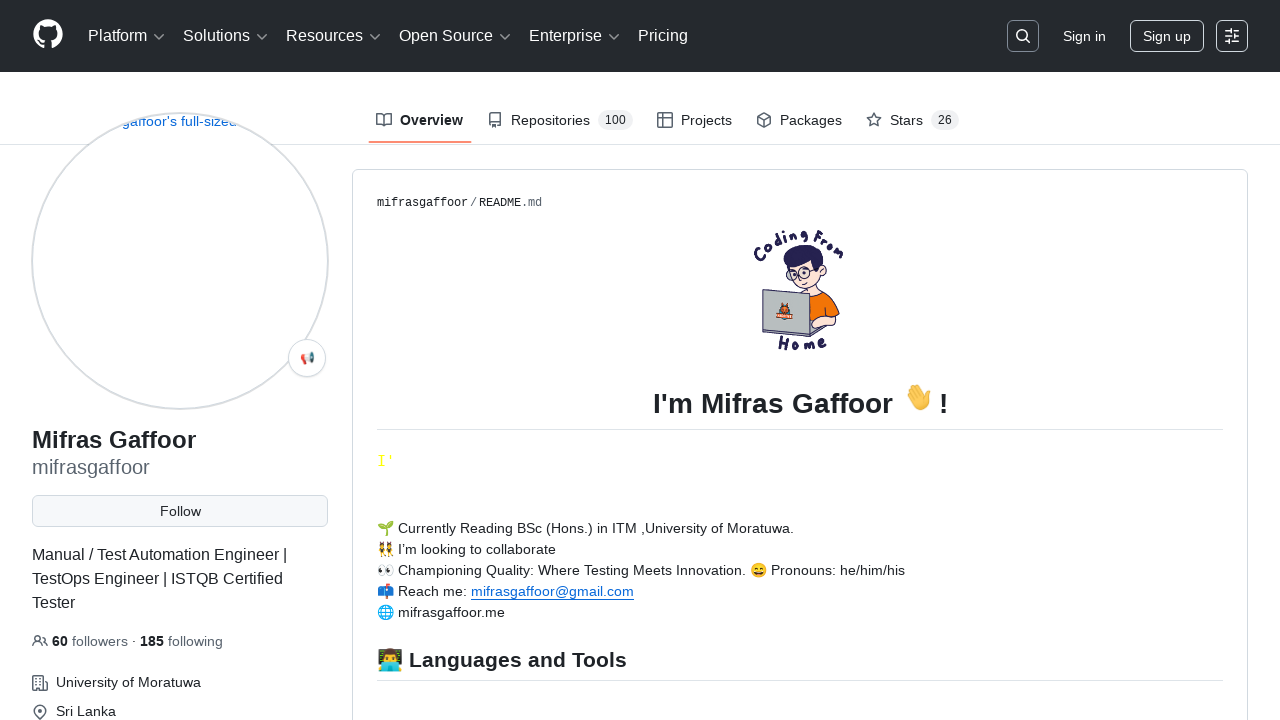

Waited for body element to be present on GitHub profile page
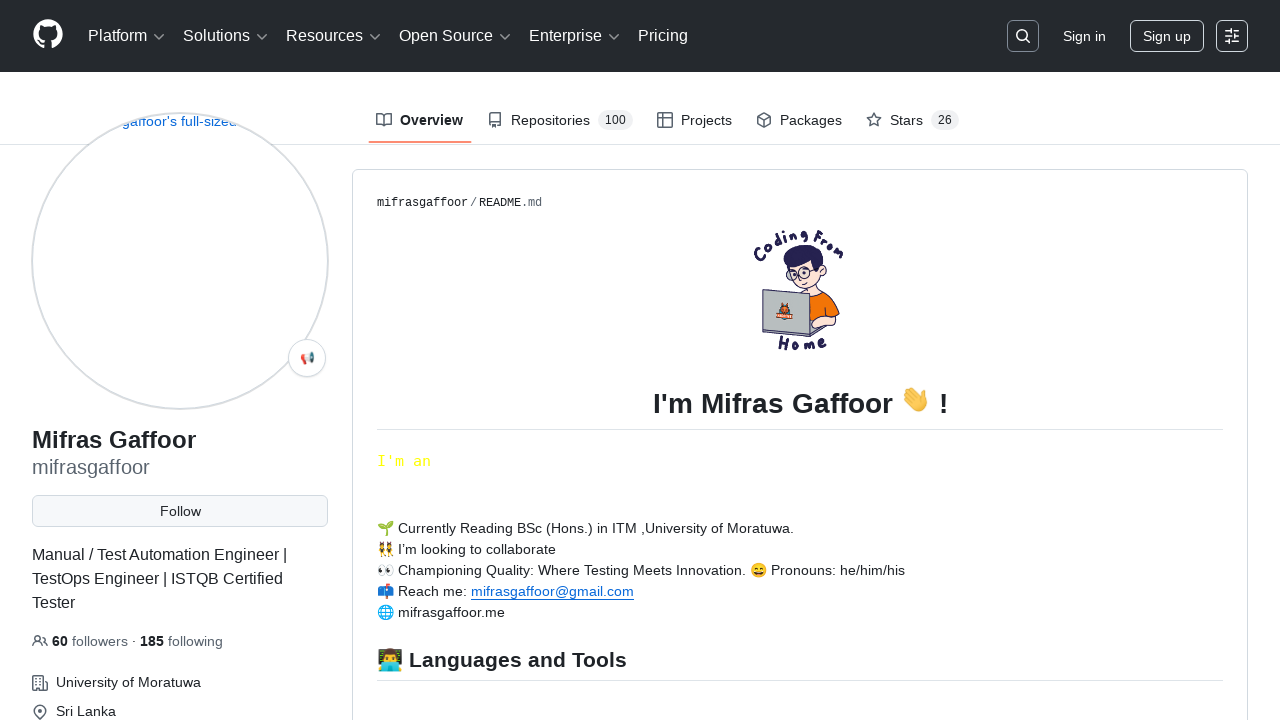

Verified page has reached domcontentloaded state
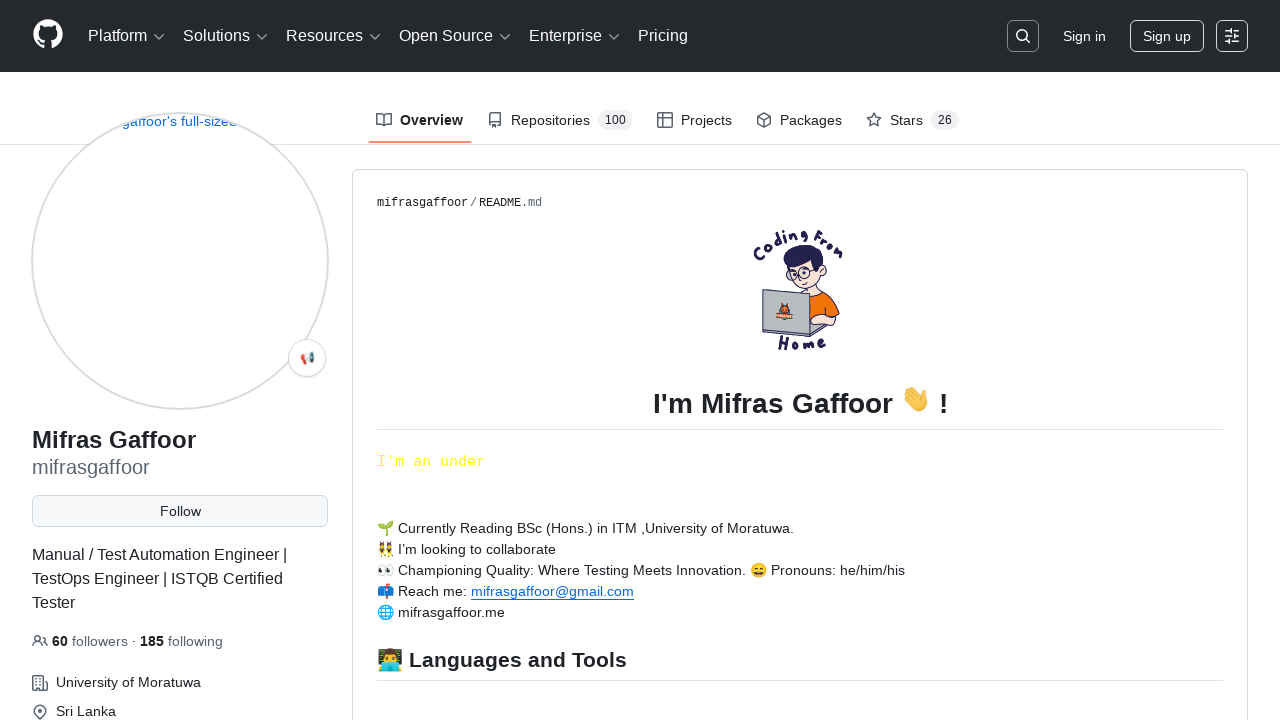

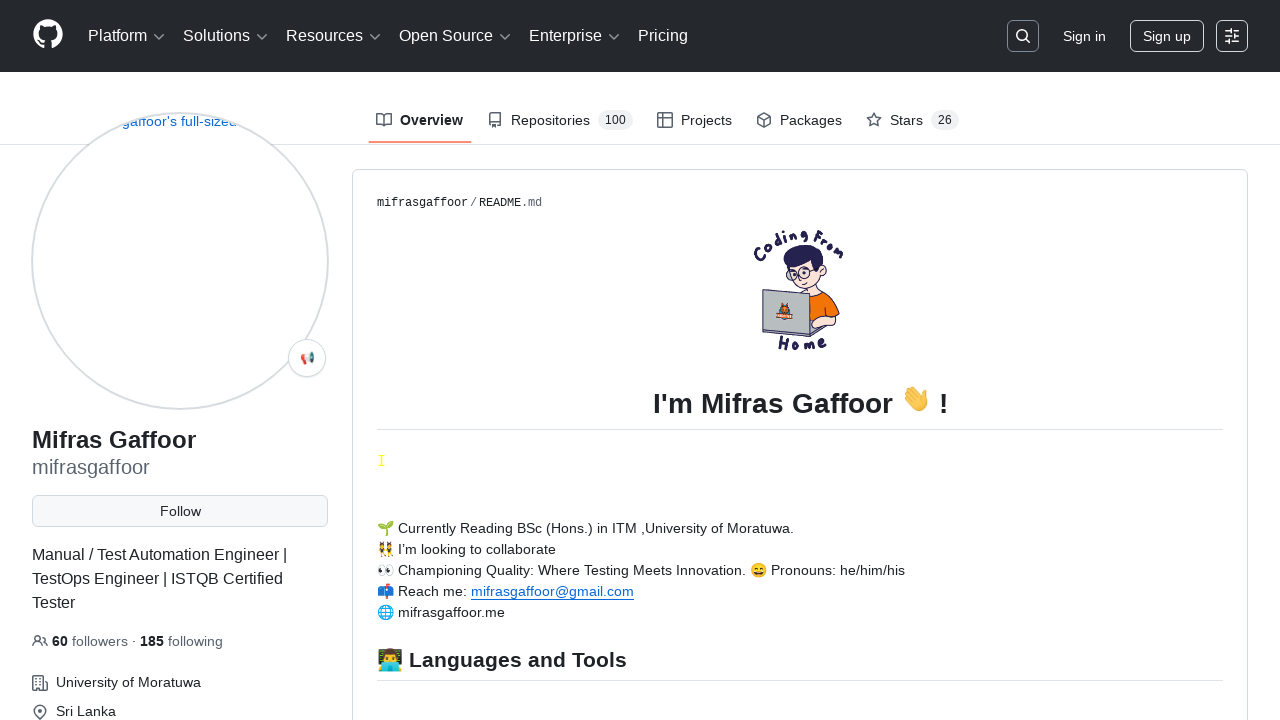